Tests dropdown selection functionality by opening a country dropdown and selecting a specific country (India) from the list of options

Starting URL: https://leafground.com/select.xhtml

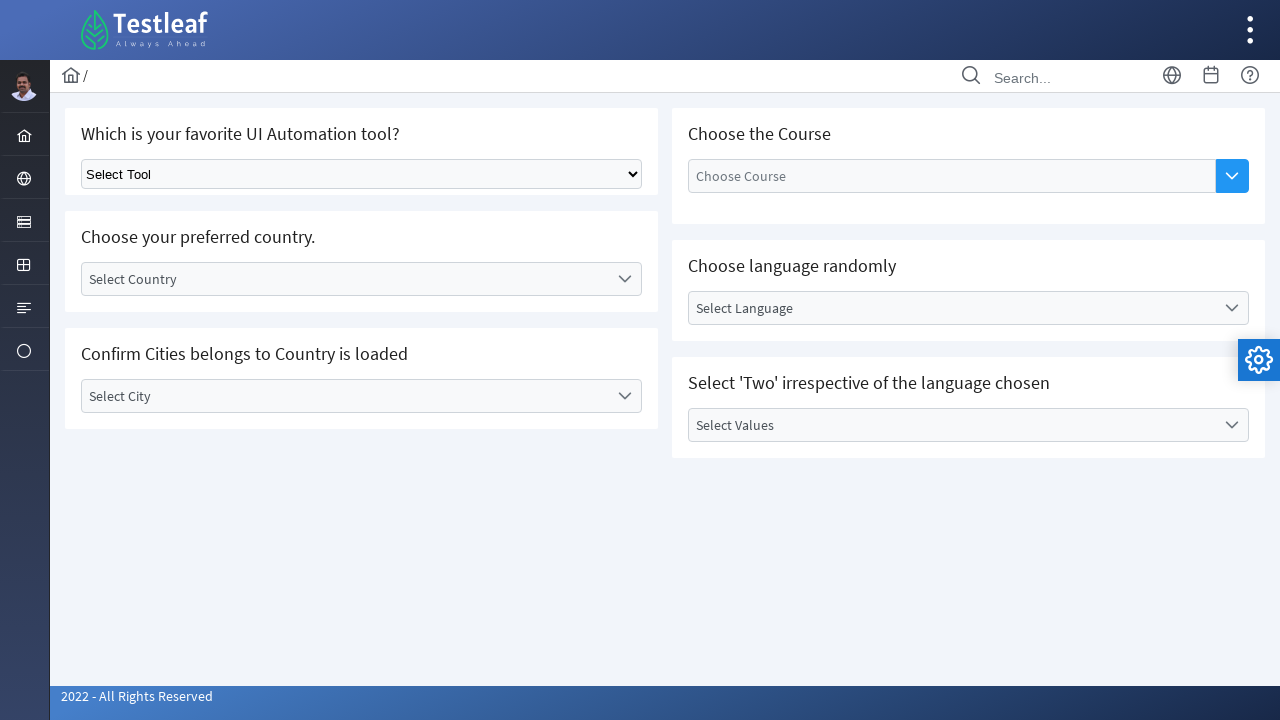

Clicked on country dropdown trigger to open selection menu at (624, 279) on xpath=//*[@id='j_idt87:country']//div[contains(@class,'ui-selectonemenu-trigger'
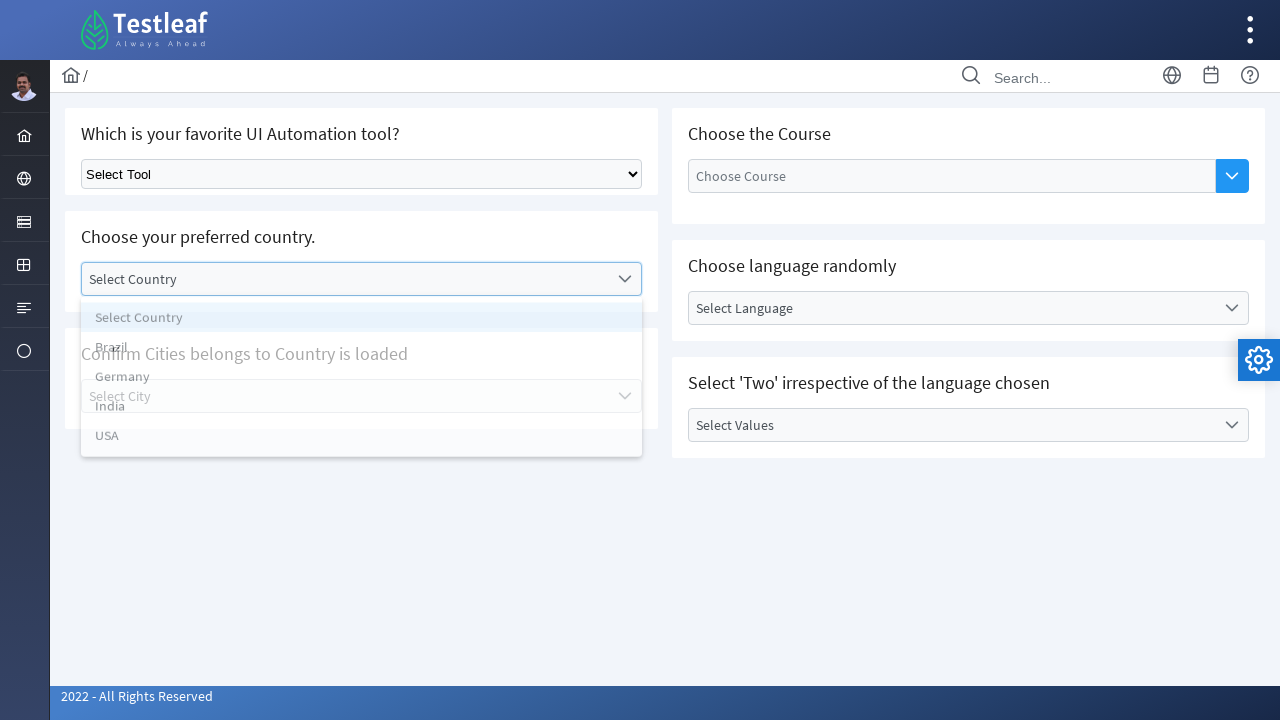

Dropdown options loaded and became visible
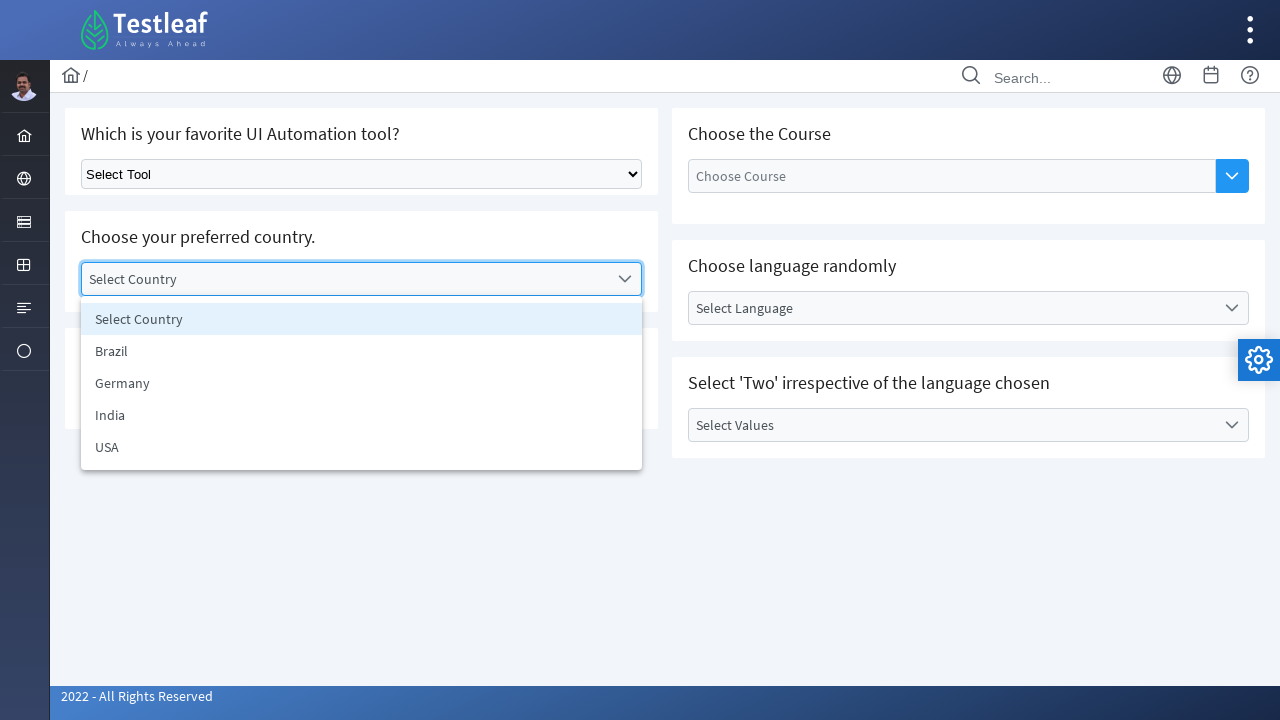

Retrieved 5 country options from dropdown list
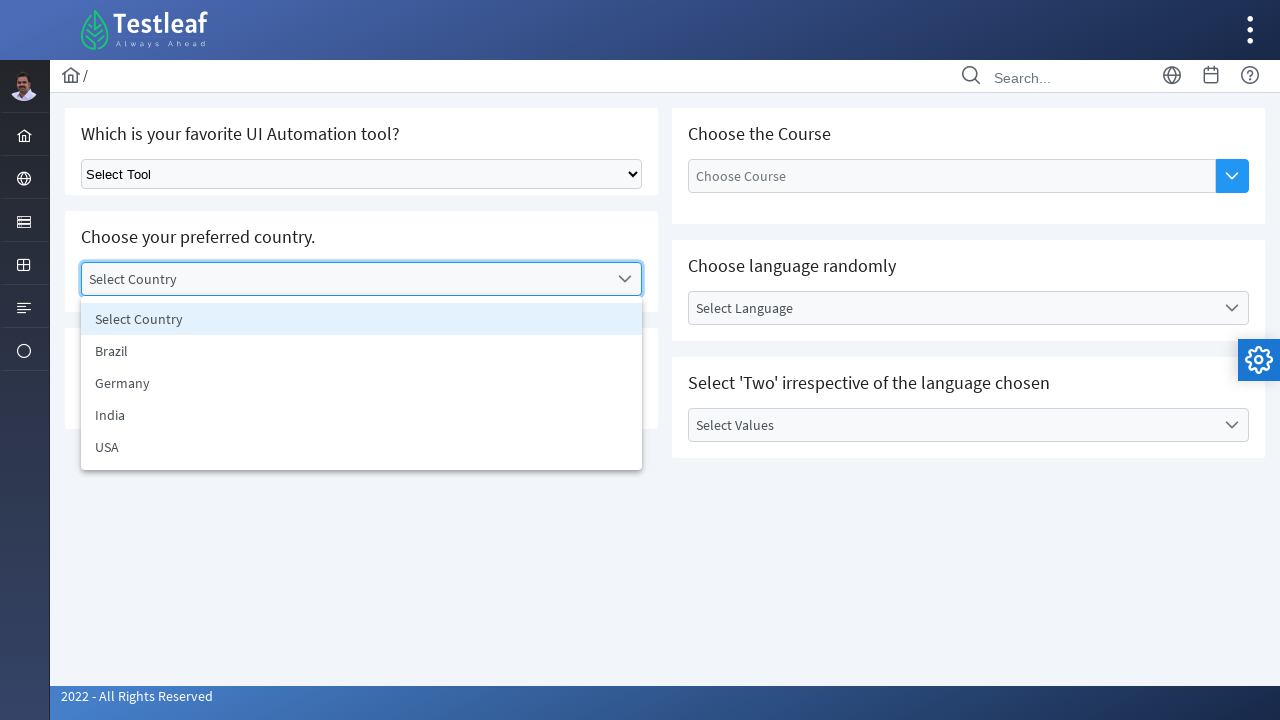

Selected 'India' from the country dropdown list at (362, 415) on xpath=//*[@id='j_idt87:country_panel']//ul//li >> nth=3
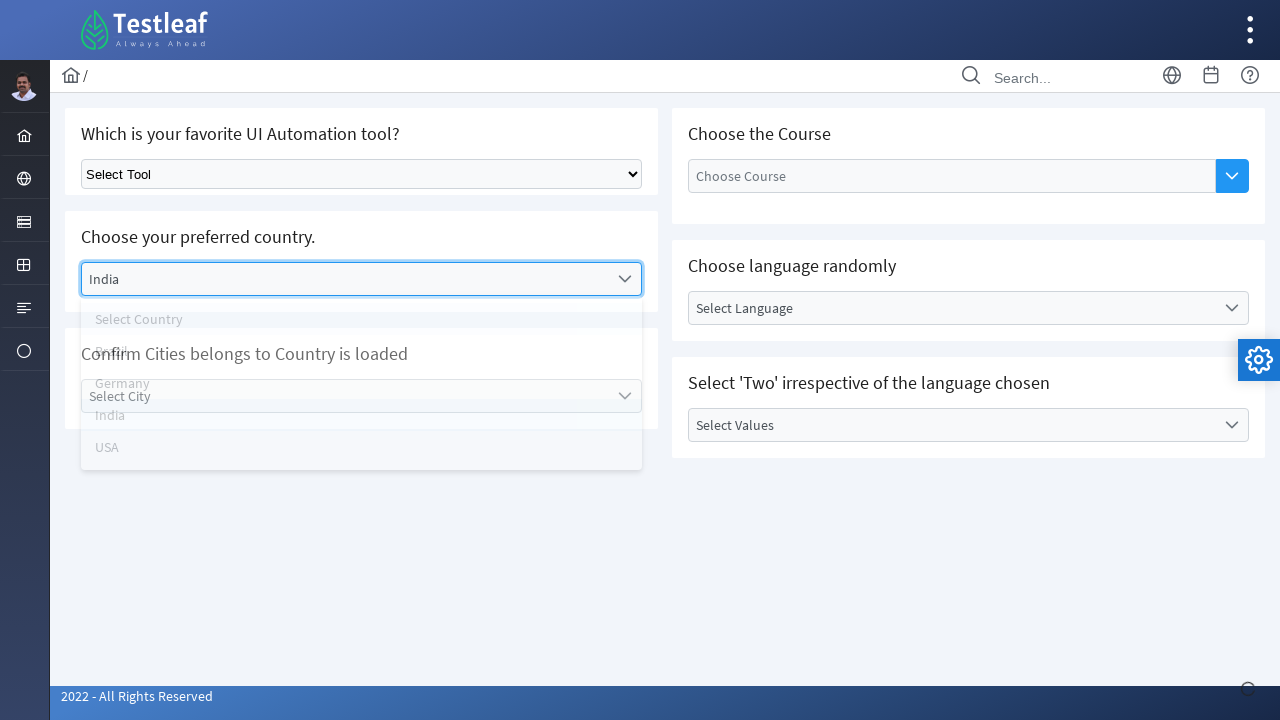

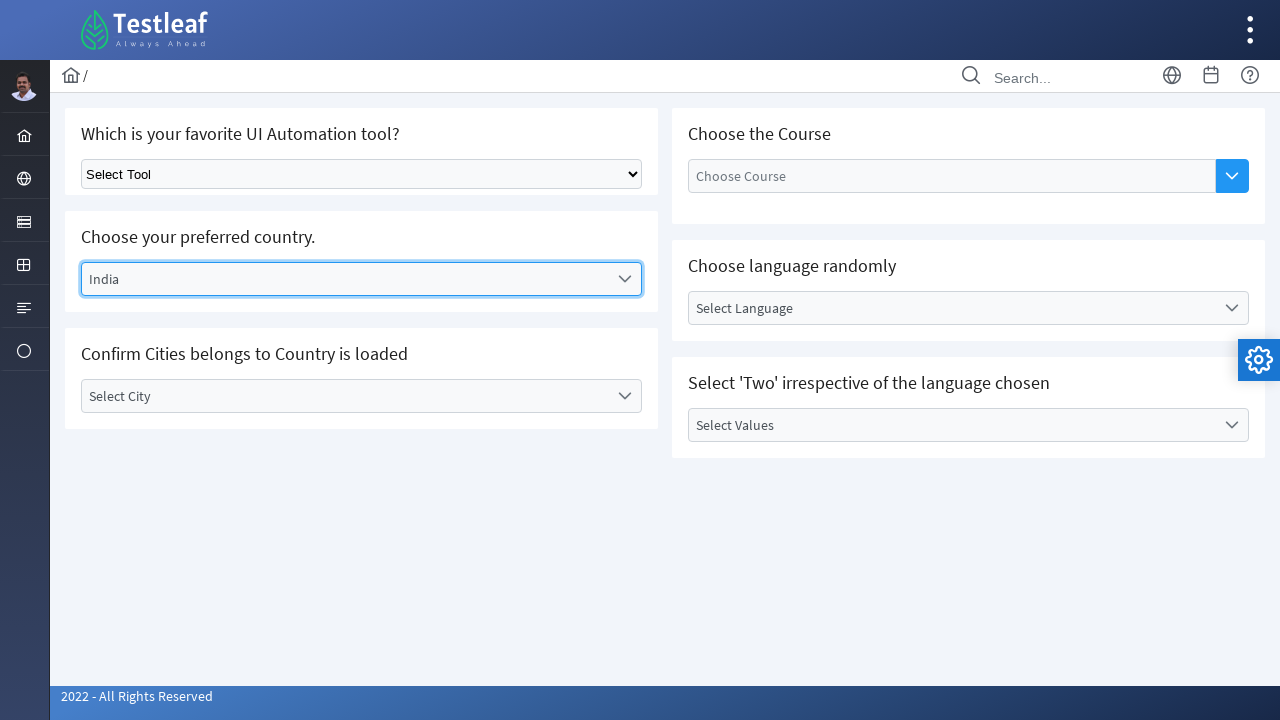